Clicks on the first table column header to sort products and verifies the sorting order using a copy of the original array

Starting URL: https://rahulshettyacademy.com/seleniumPractise/#/offers

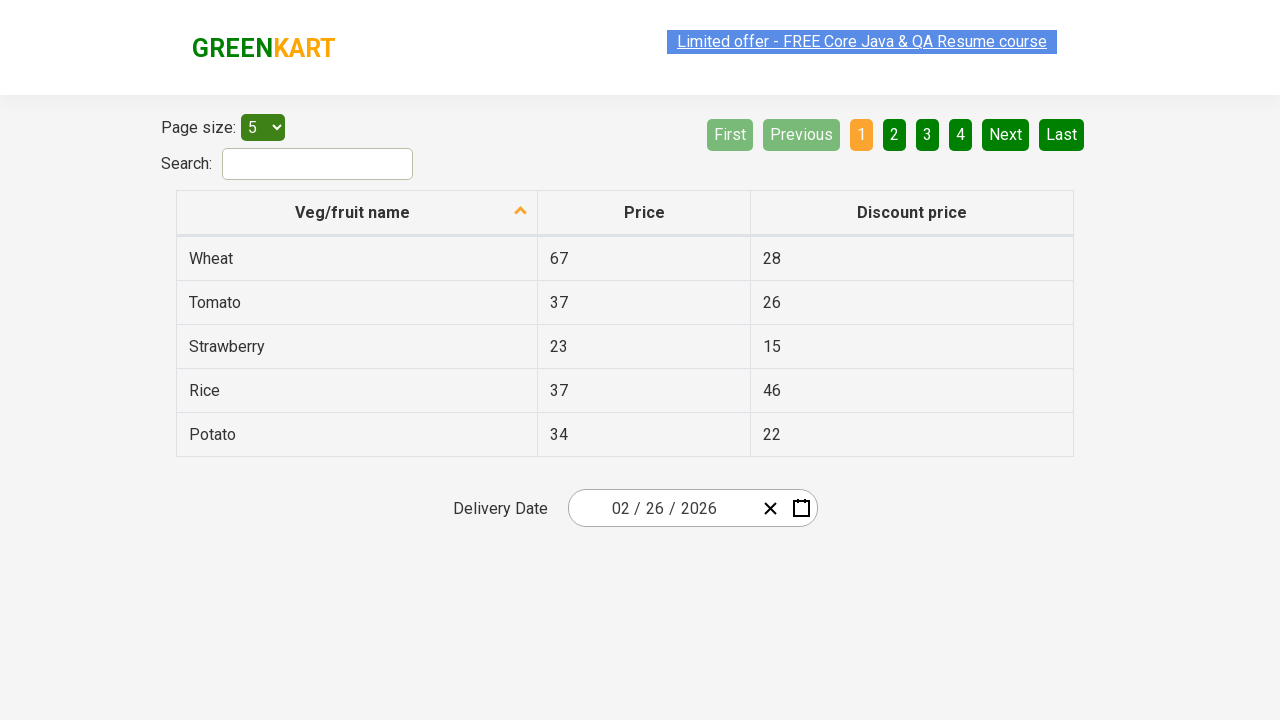

Clicked first table column header to sort products at (357, 213) on (//thead//th)[1]
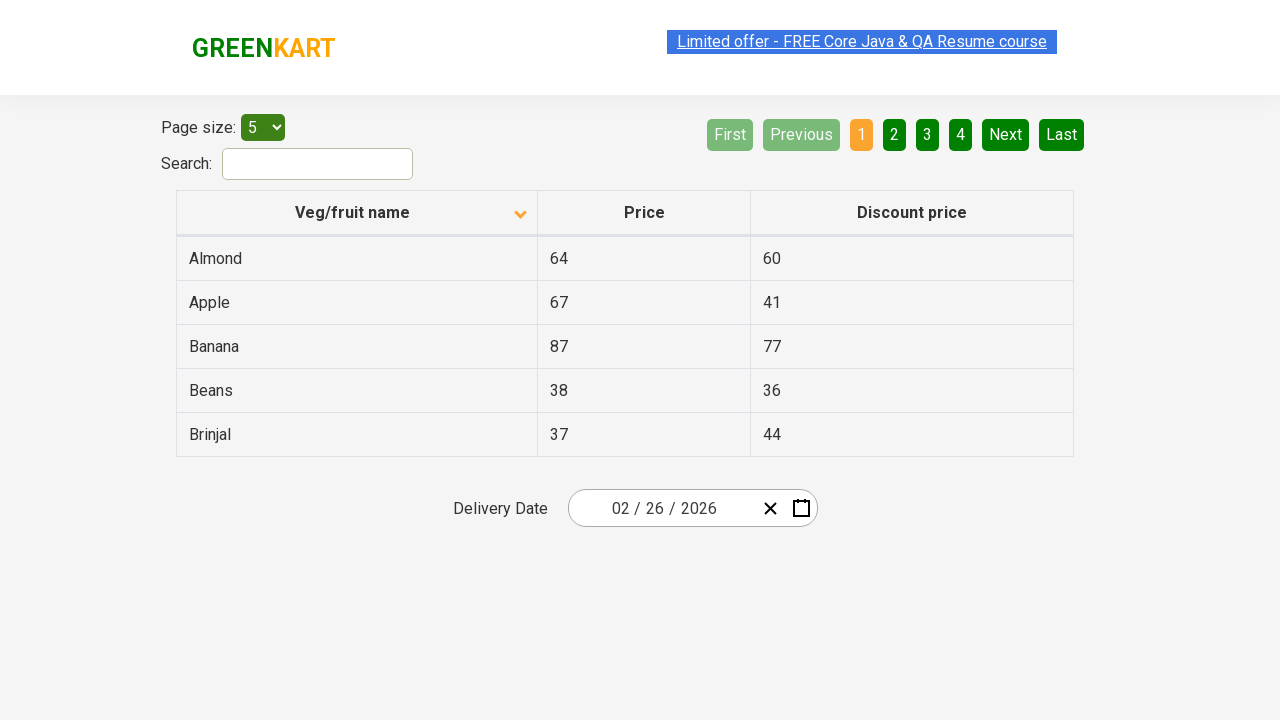

Retrieved all product name elements from first column
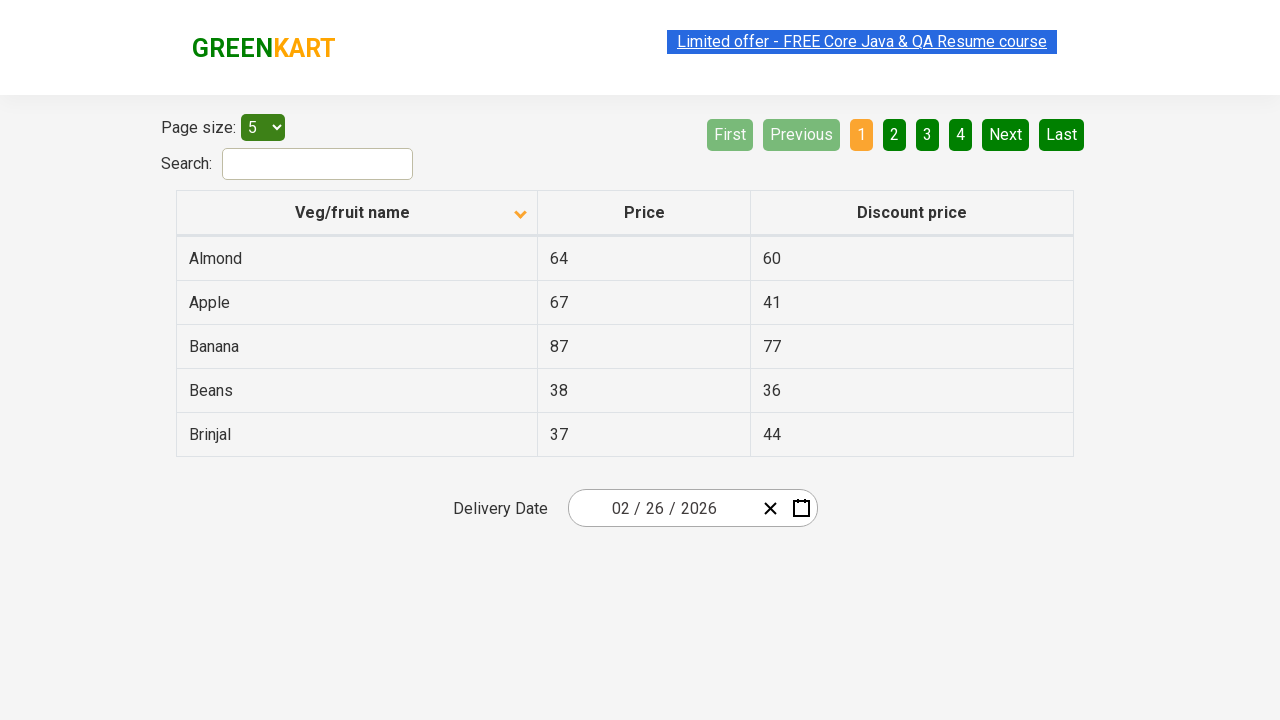

Extracted 5 product names into array
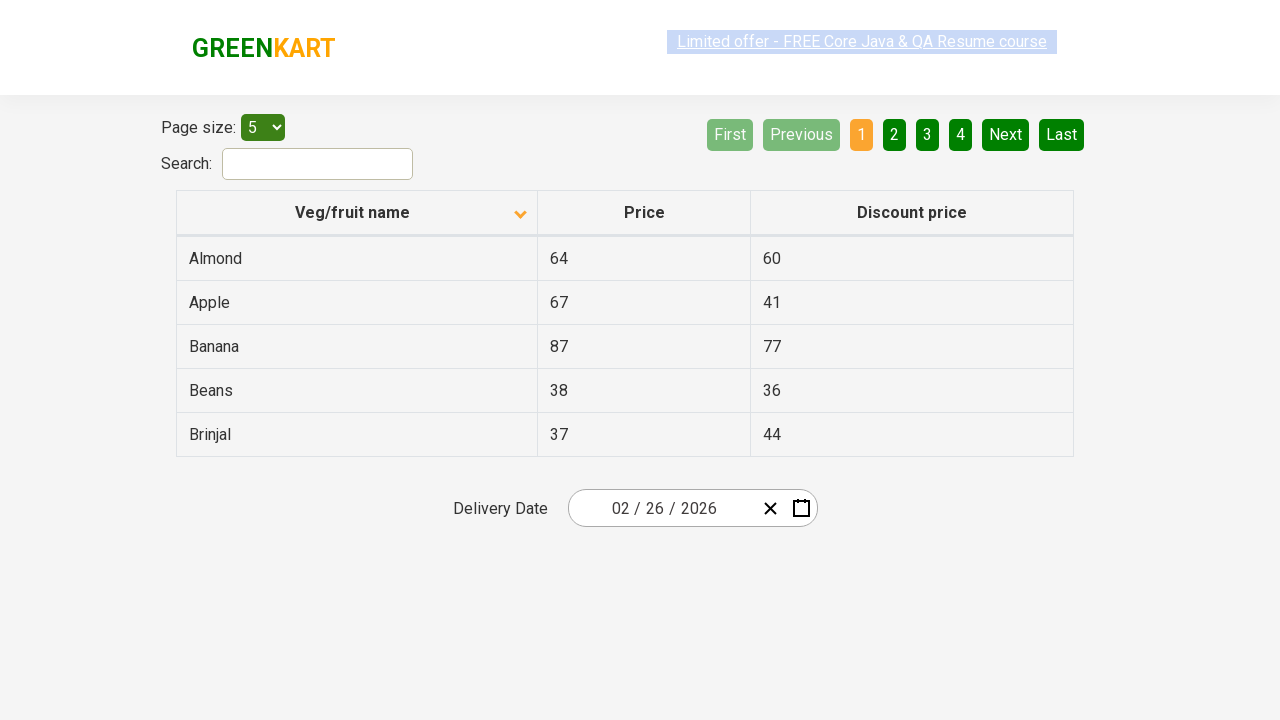

Created a copy of the product names array
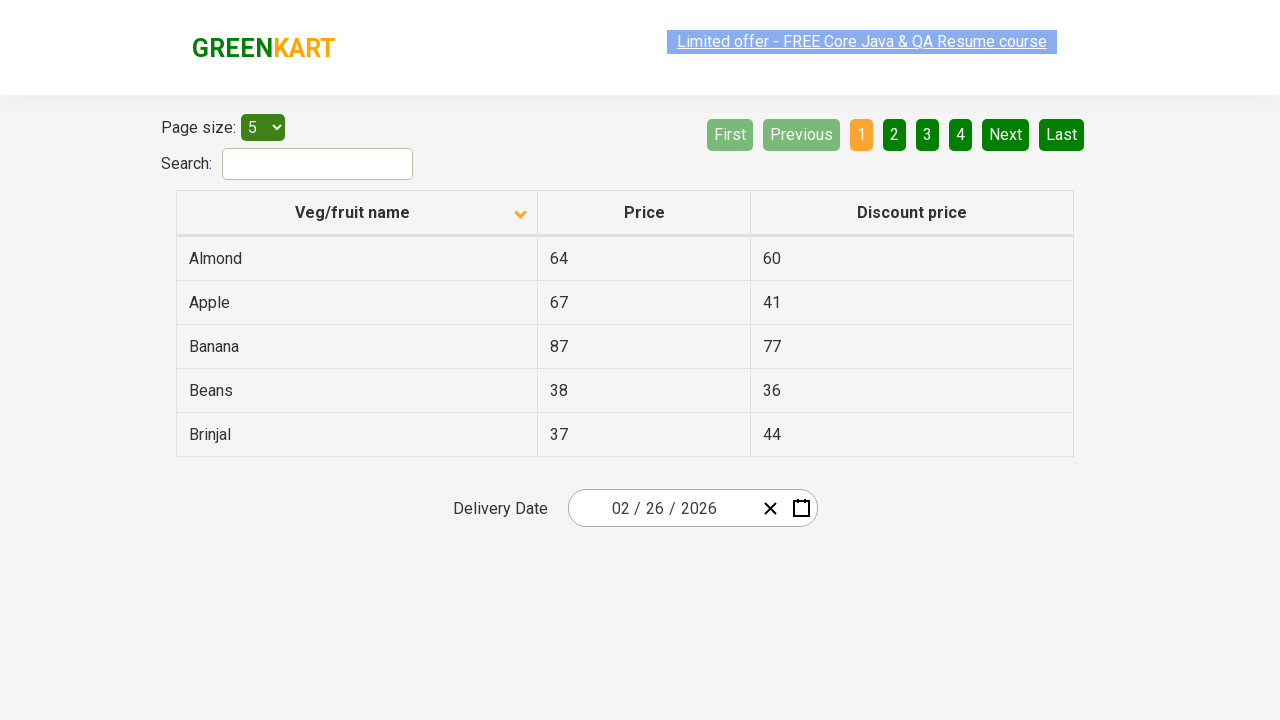

Sorted the copied array alphabetically
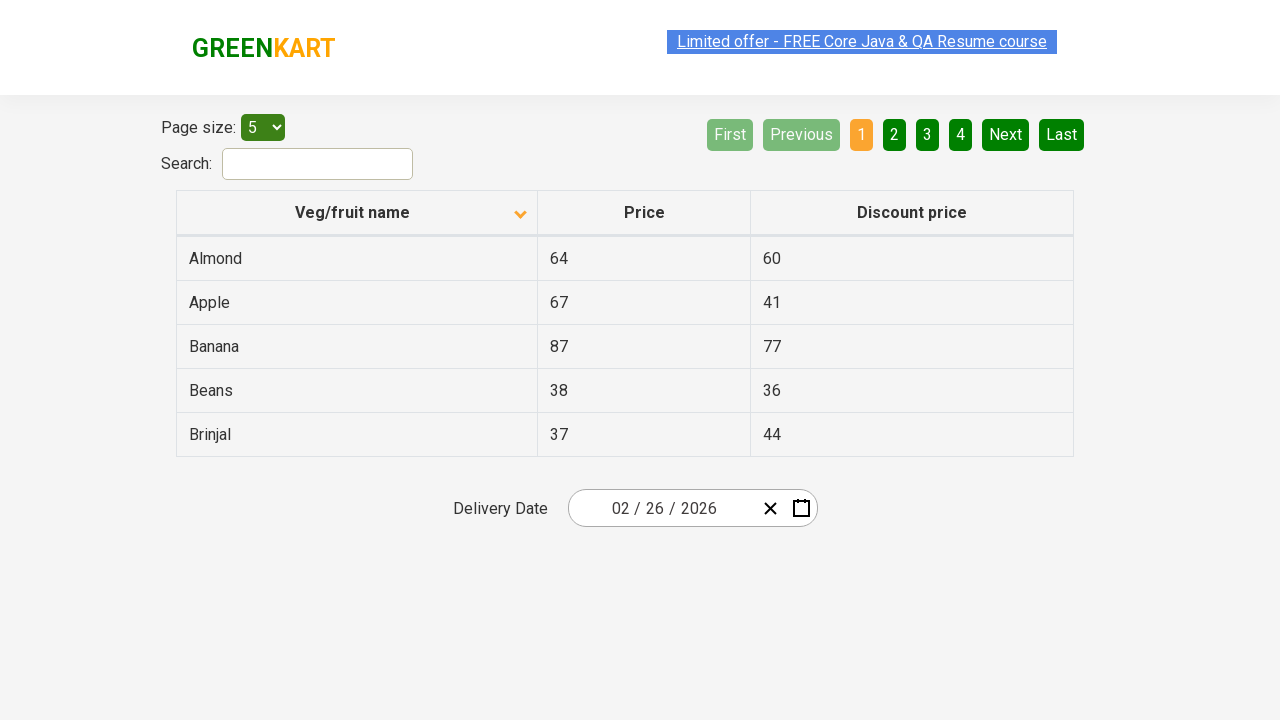

Verified that displayed products match sorted order
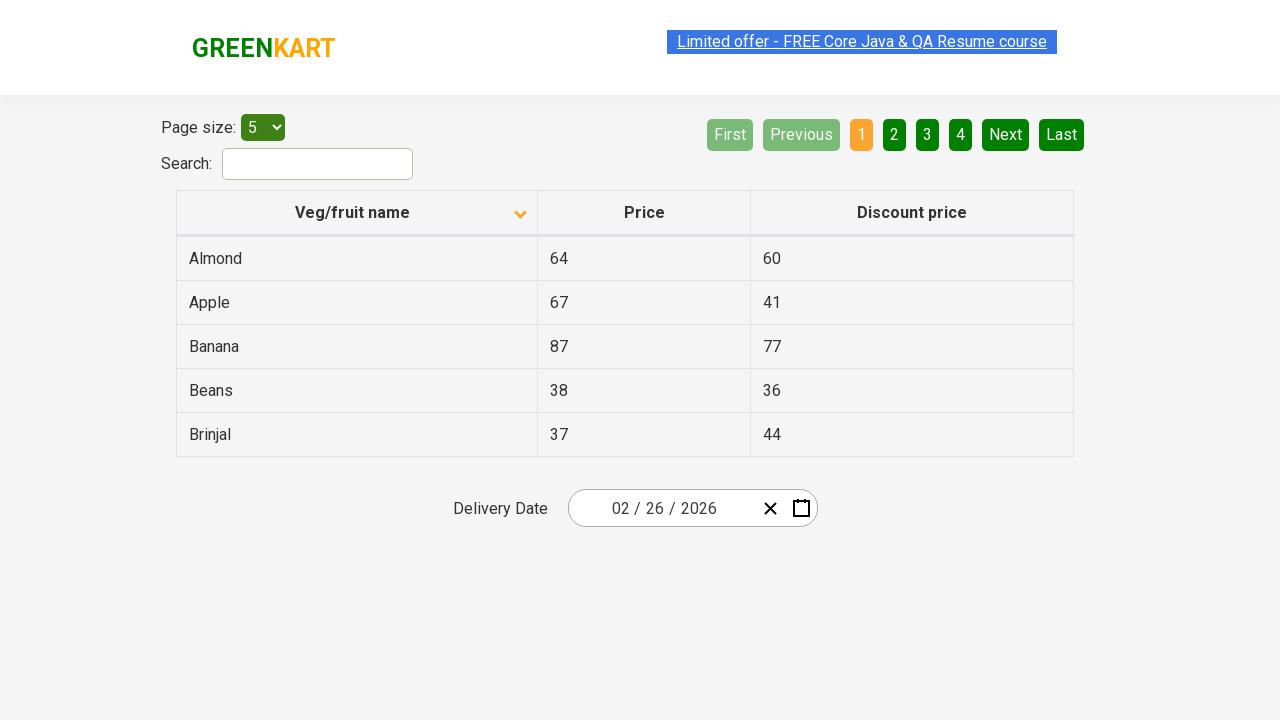

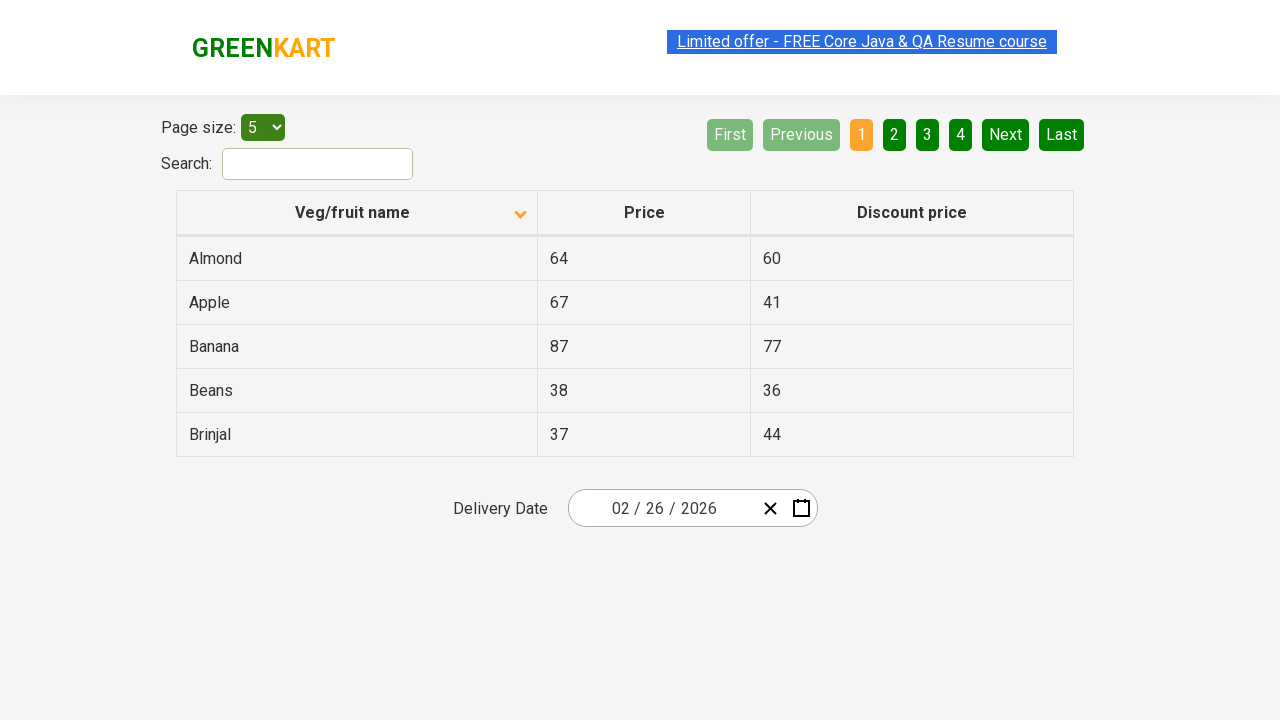